Fills out a simple form with first name, last name, city, and country fields, then submits the form by clicking the submit button.

Starting URL: http://suninjuly.github.io/simple_form_find_task.html

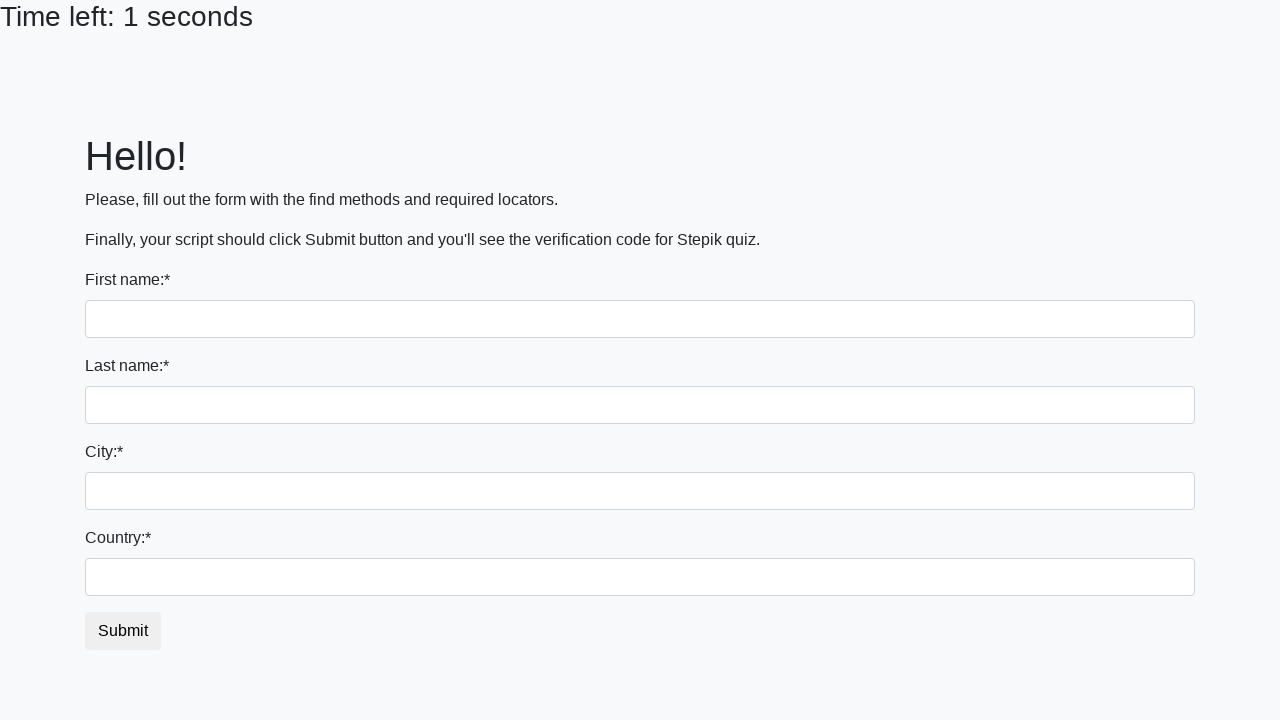

Filled first name field with 'Ivan' on input[type='text']:first-of-type
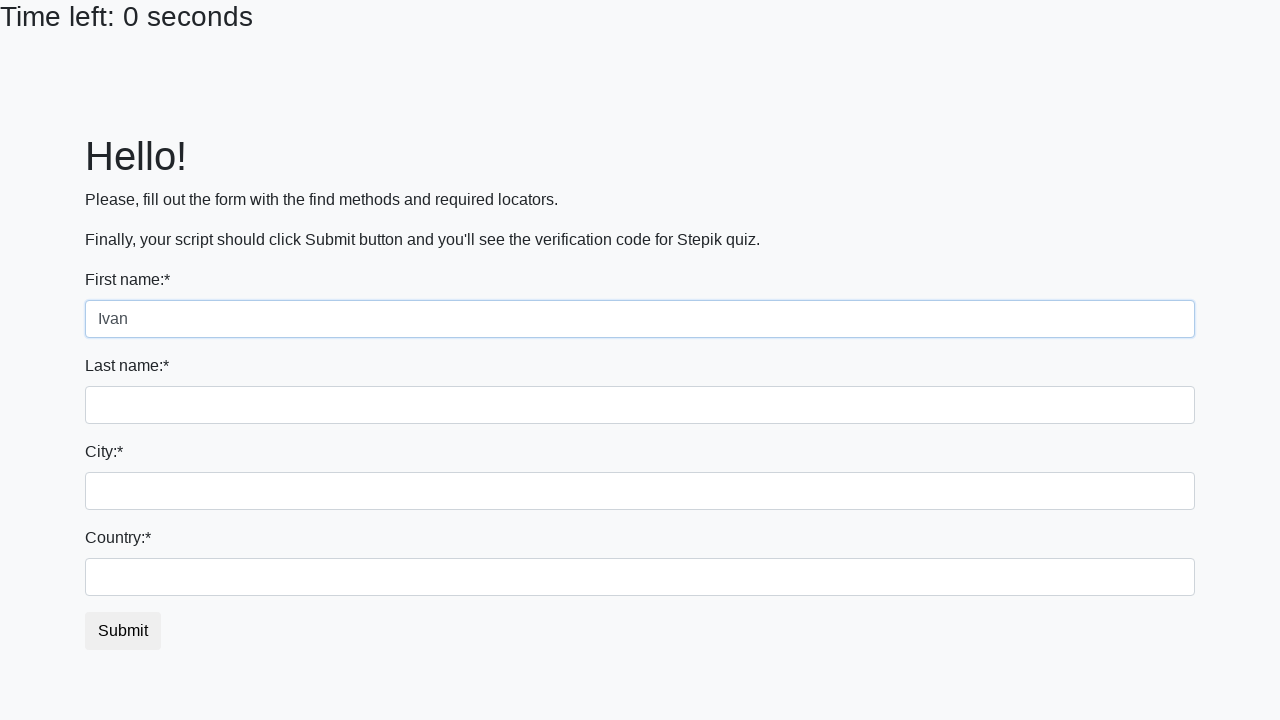

Filled last name field with 'Petrov' on input[name='last_name']
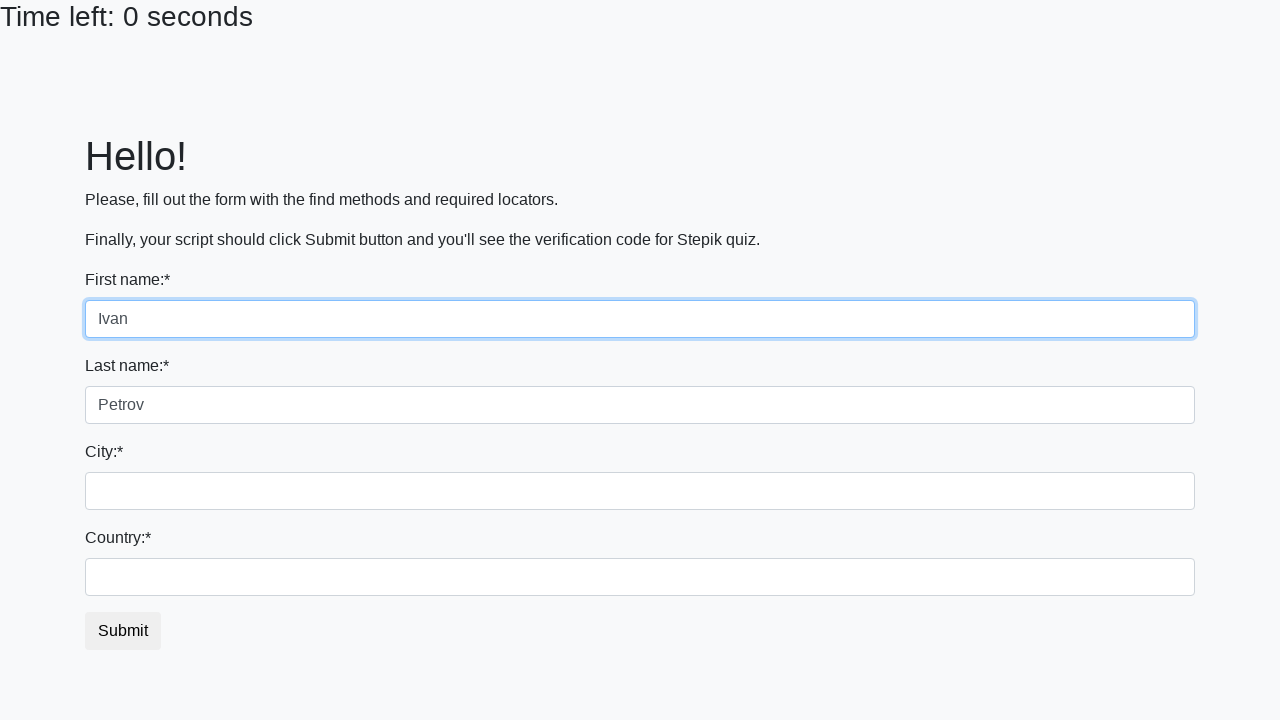

Filled city field with 'Smolensk' on input.city
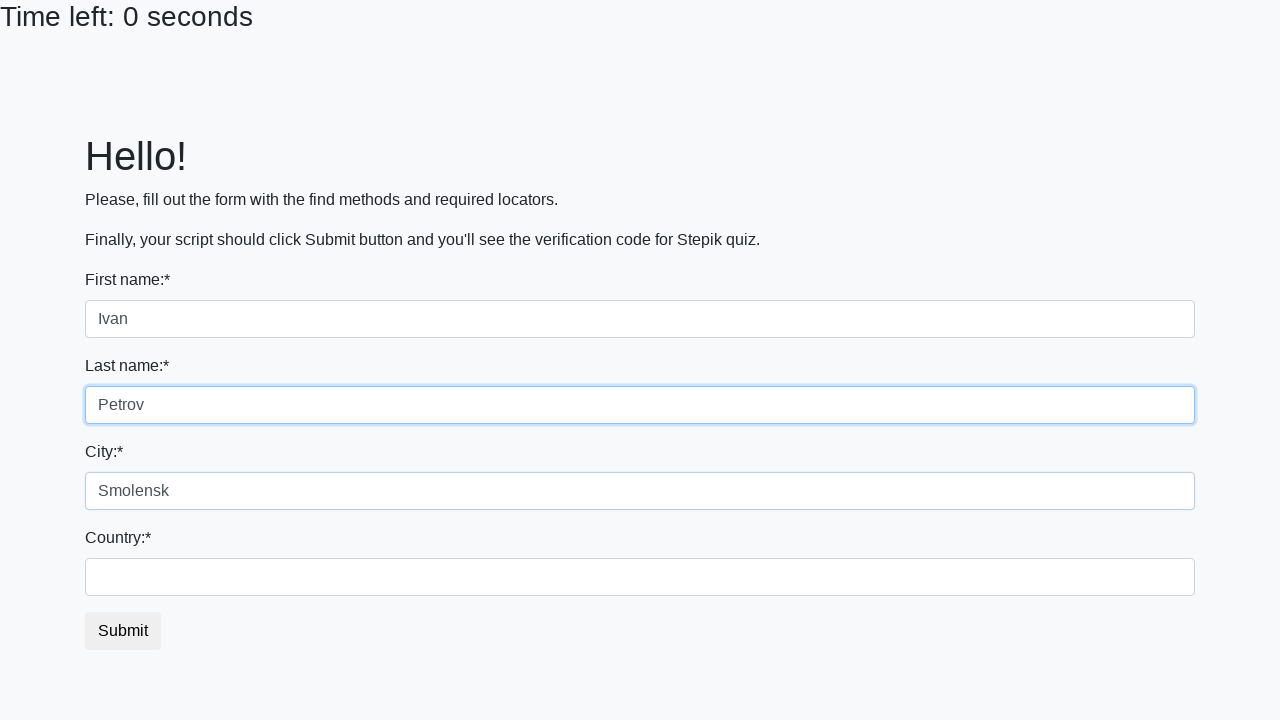

Filled country field with 'Russia' on #country
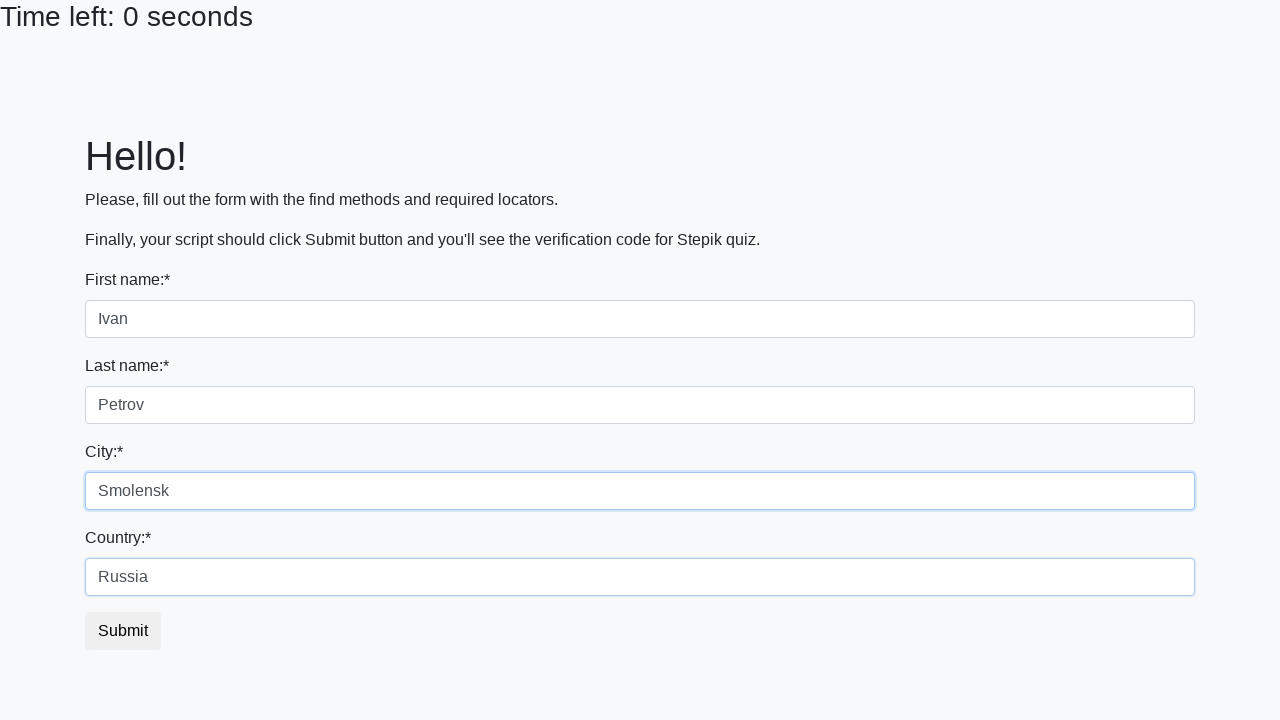

Clicked submit button to submit the form at (123, 631) on #submit_button
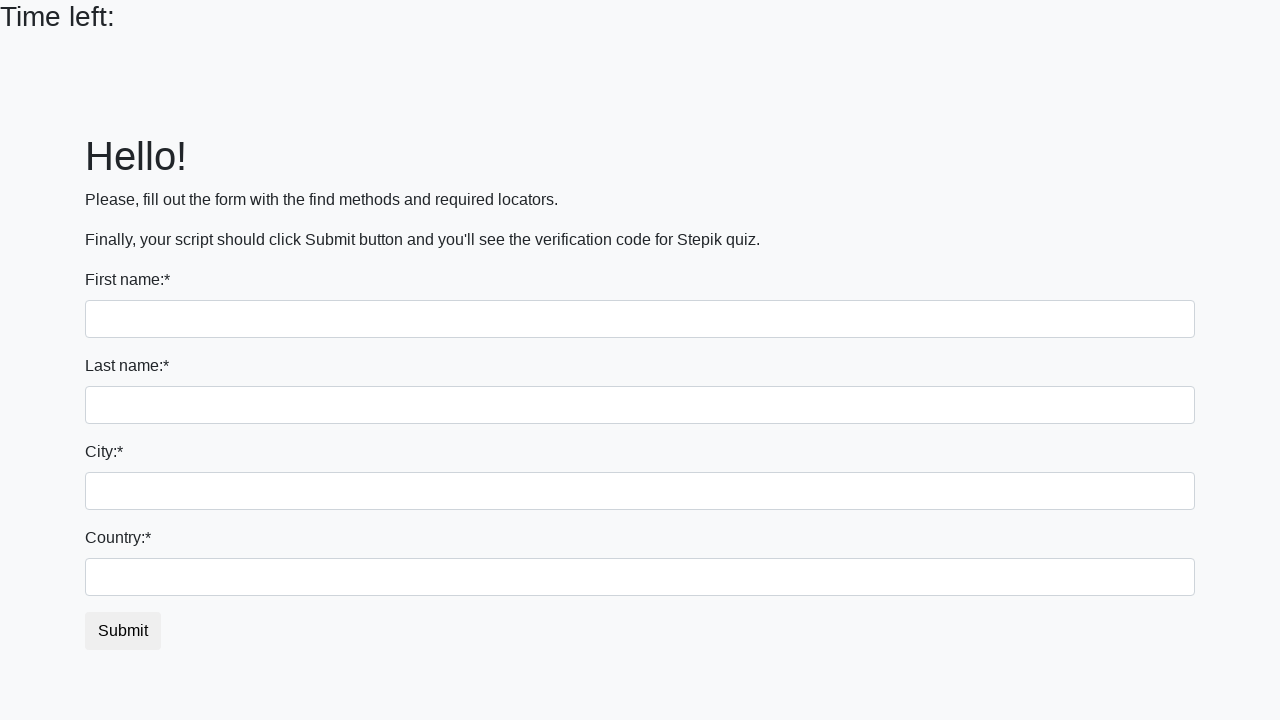

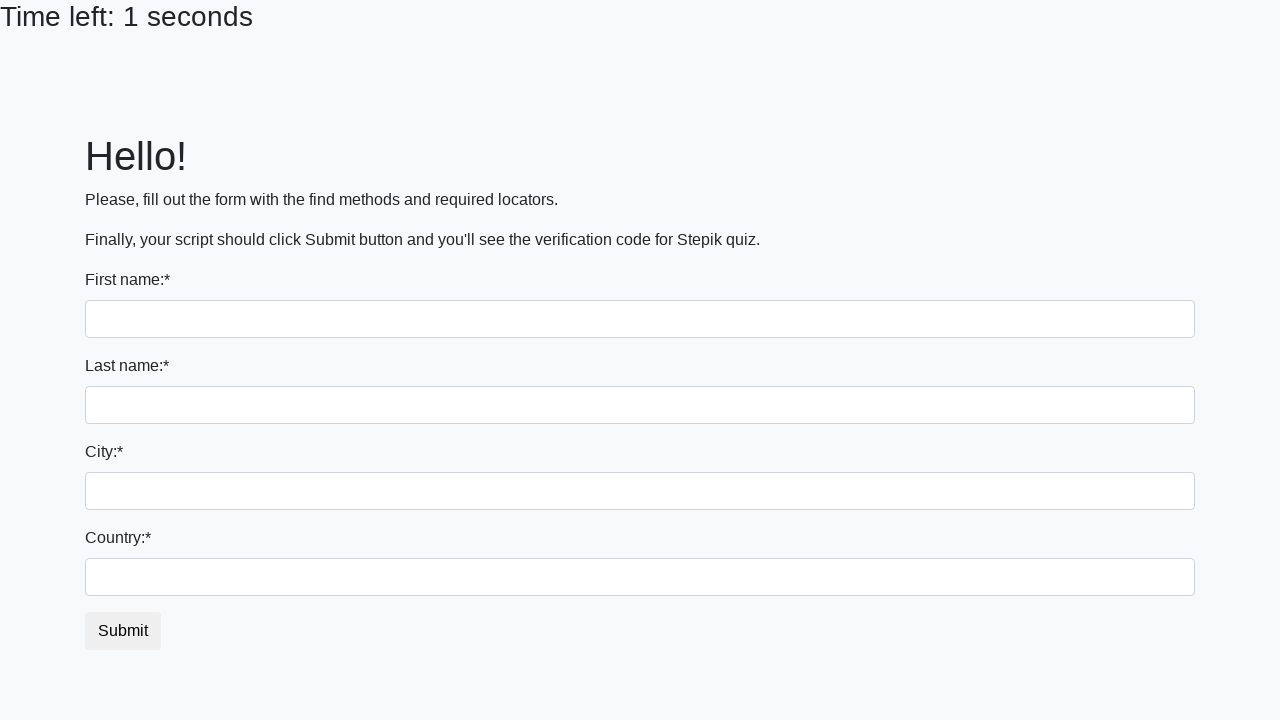